Tests registration form with password shorter than required minimum length

Starting URL: https://alada.vn/tai-khoan/dang-ky.html

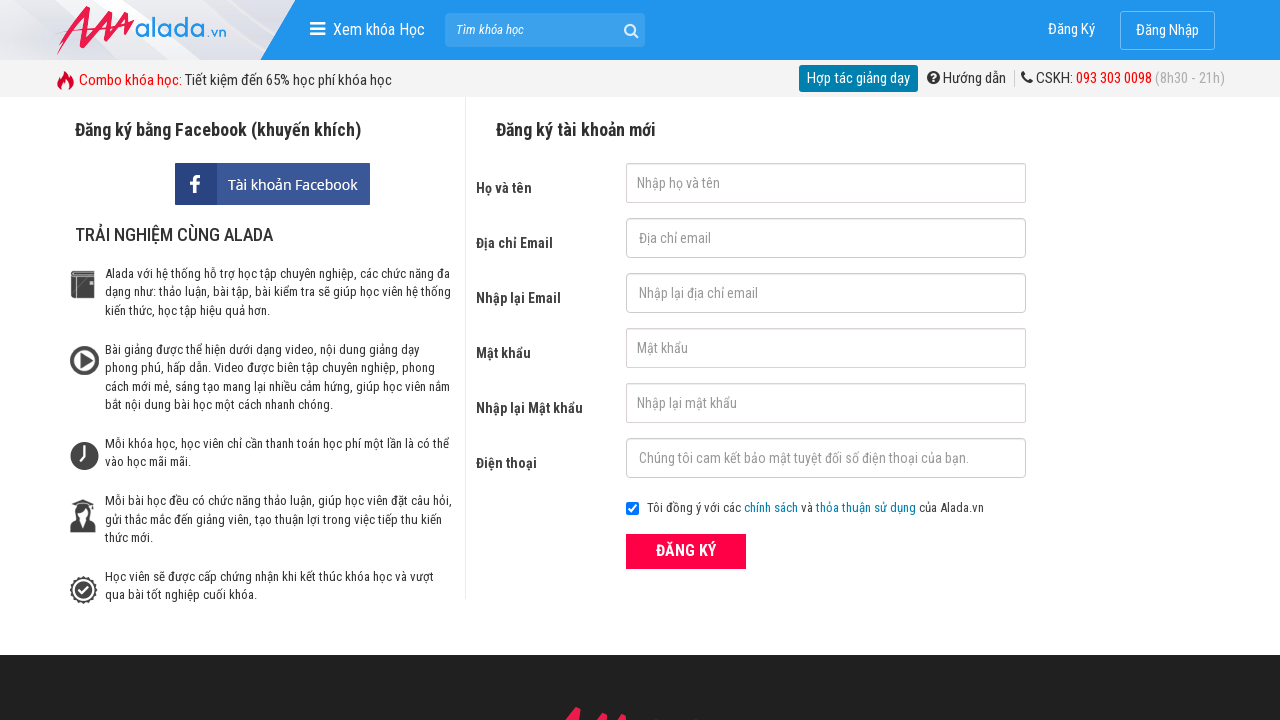

Filled first name field with 'Nguyễn Đình Lương' on #txtFirstname
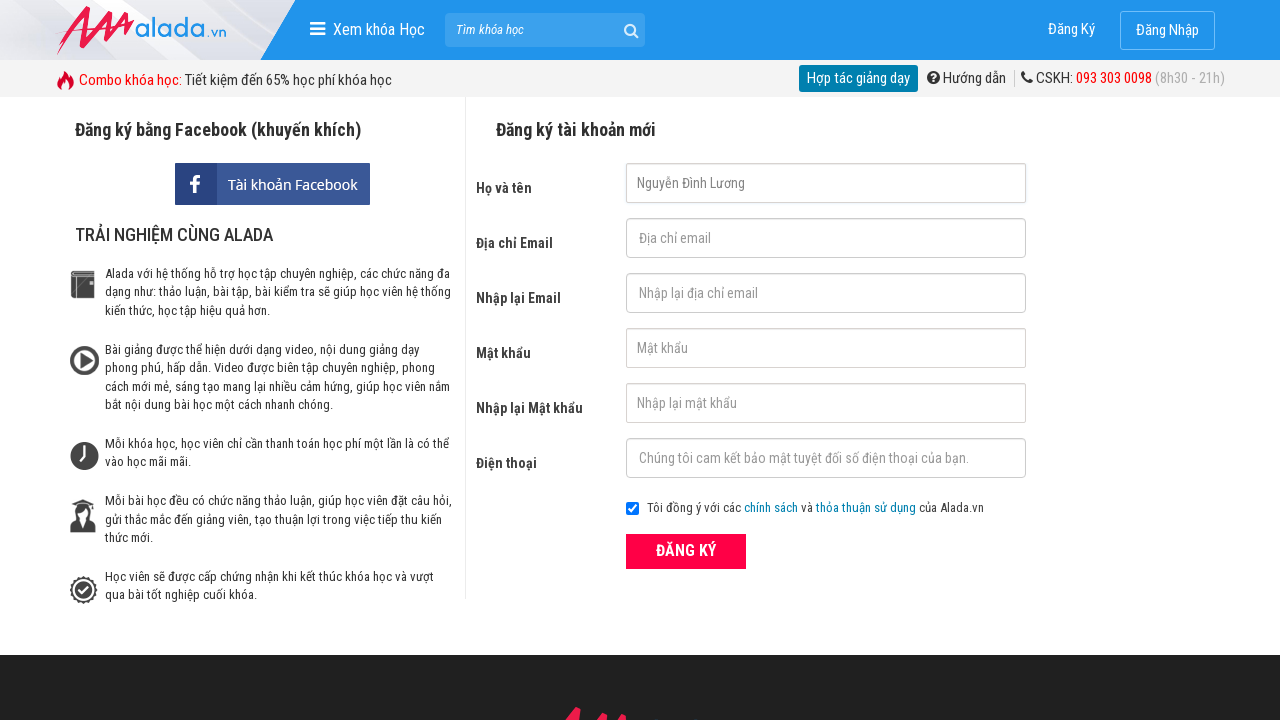

Filled email field with 'luong@gmail.com' on #txtEmail
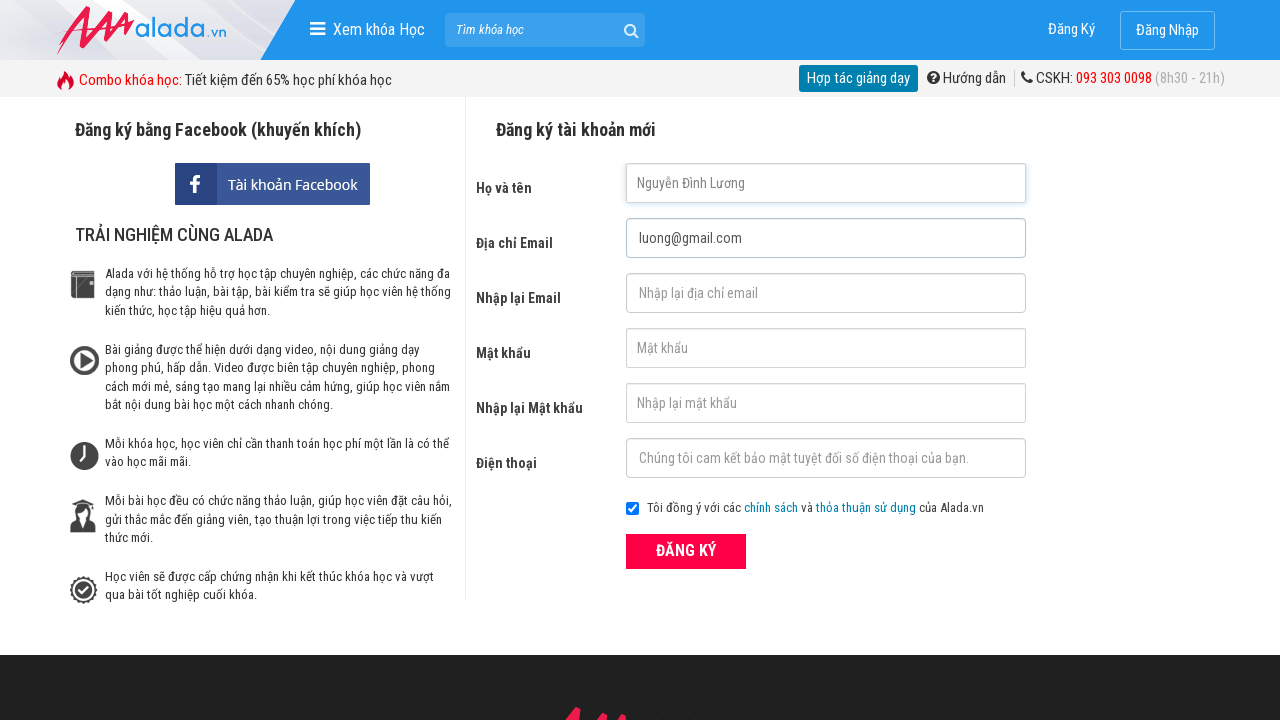

Filled confirm email field with 'luong@gmail.com' on #txtCEmail
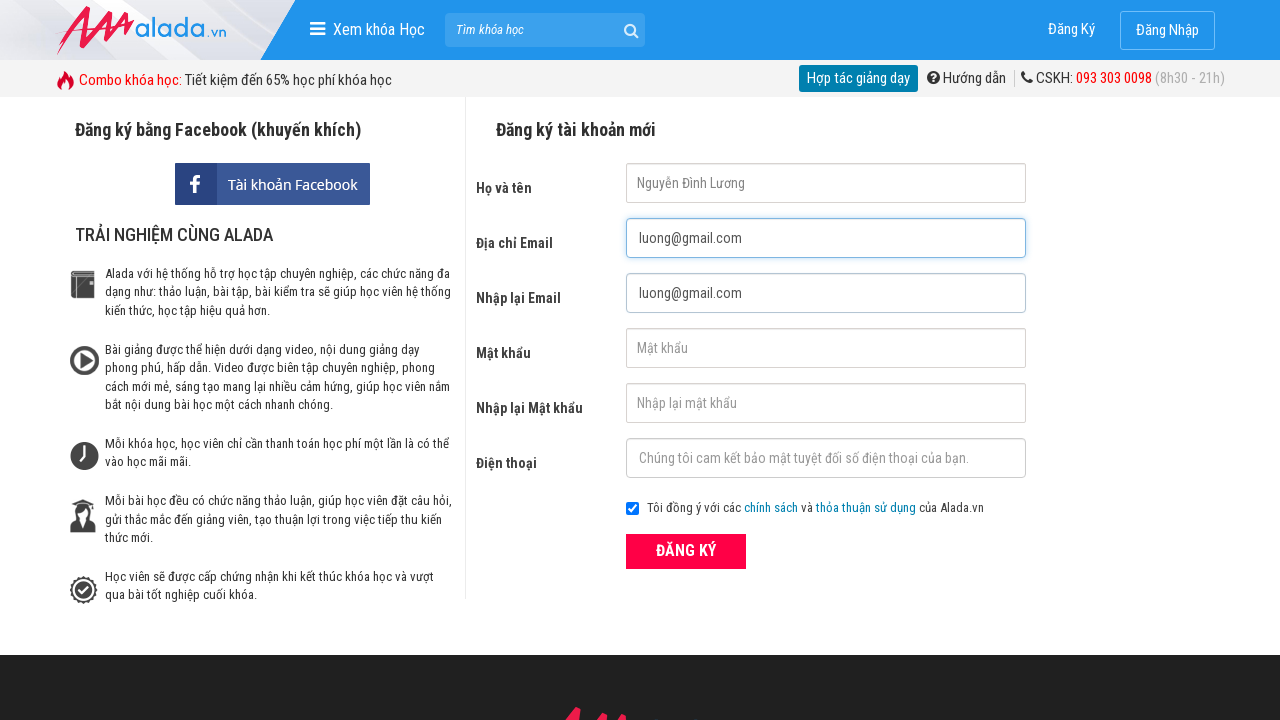

Filled password field with short password '12345' on #txtPassword
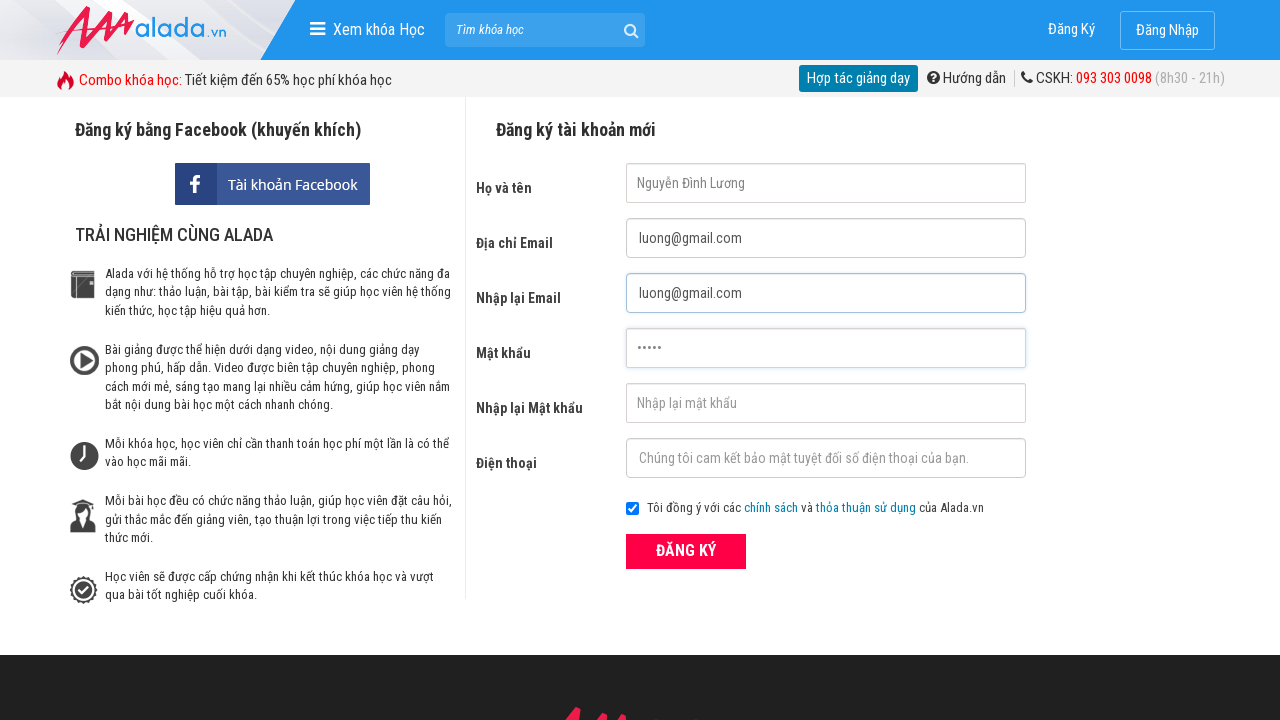

Filled confirm password field with '12345' on #txtCPassword
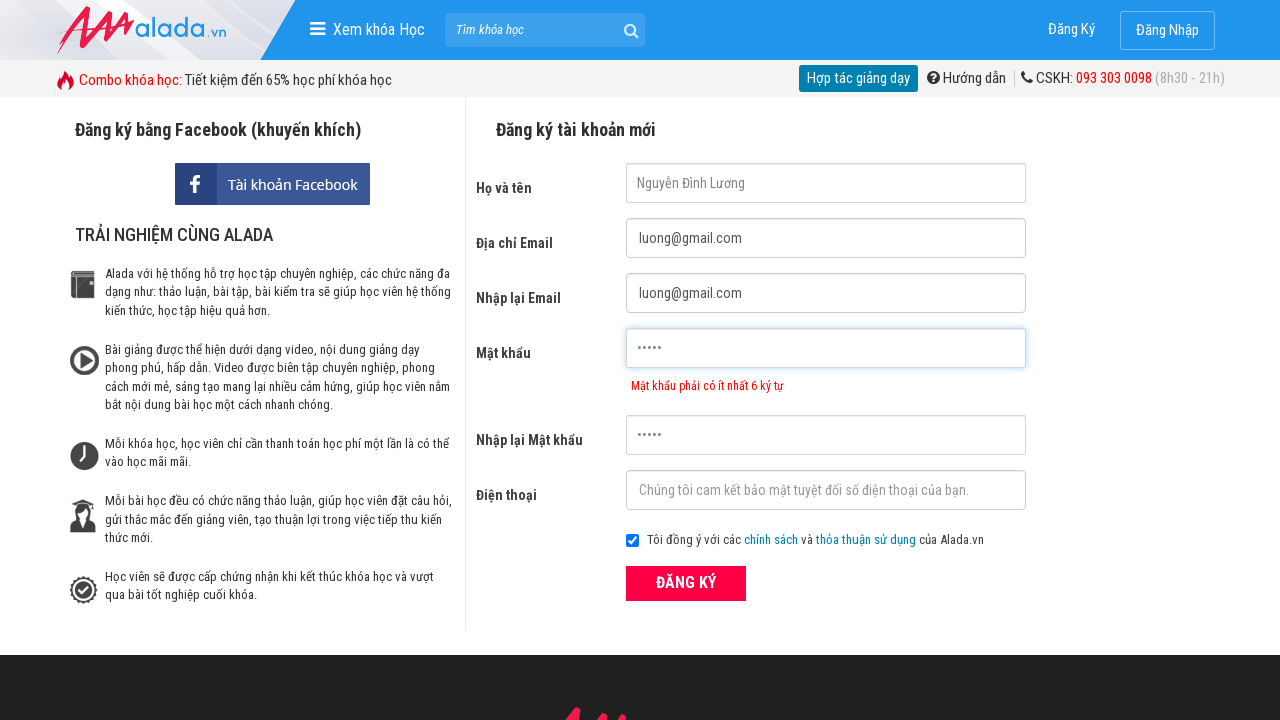

Filled phone field with '0987654321' on #txtPhone
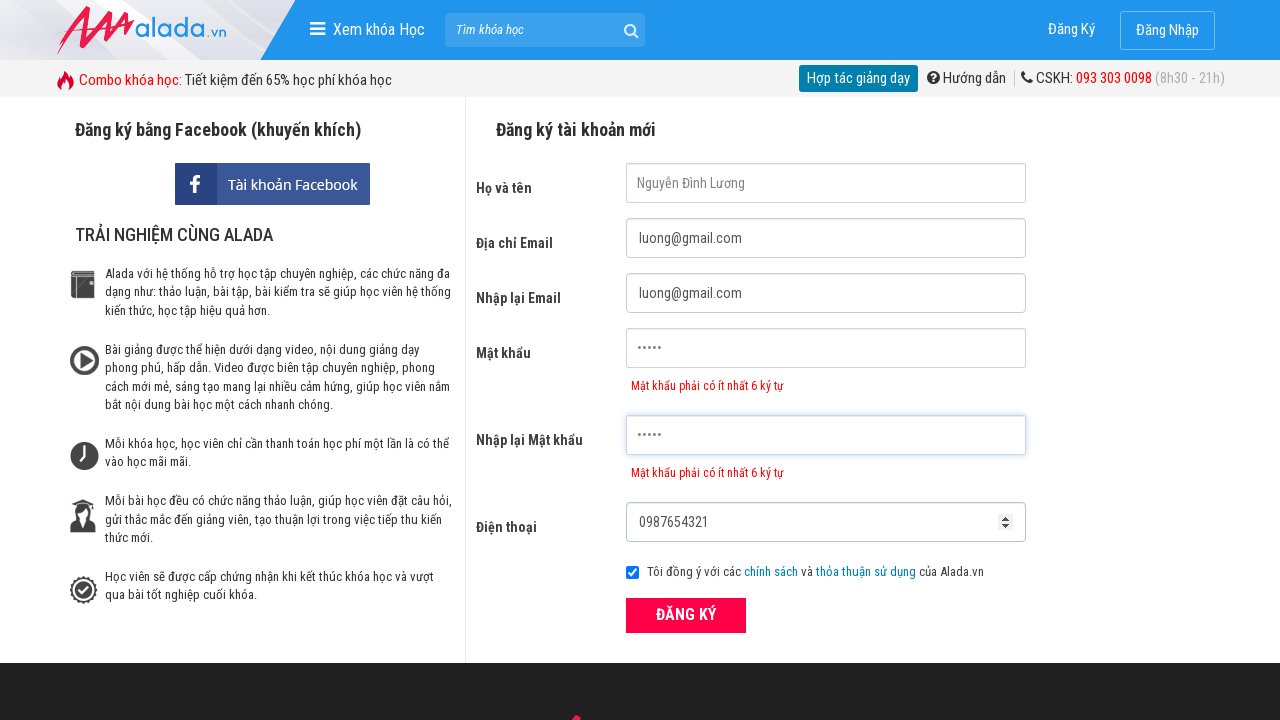

Clicked submit button to attempt registration at (686, 615) on button[type='submit']
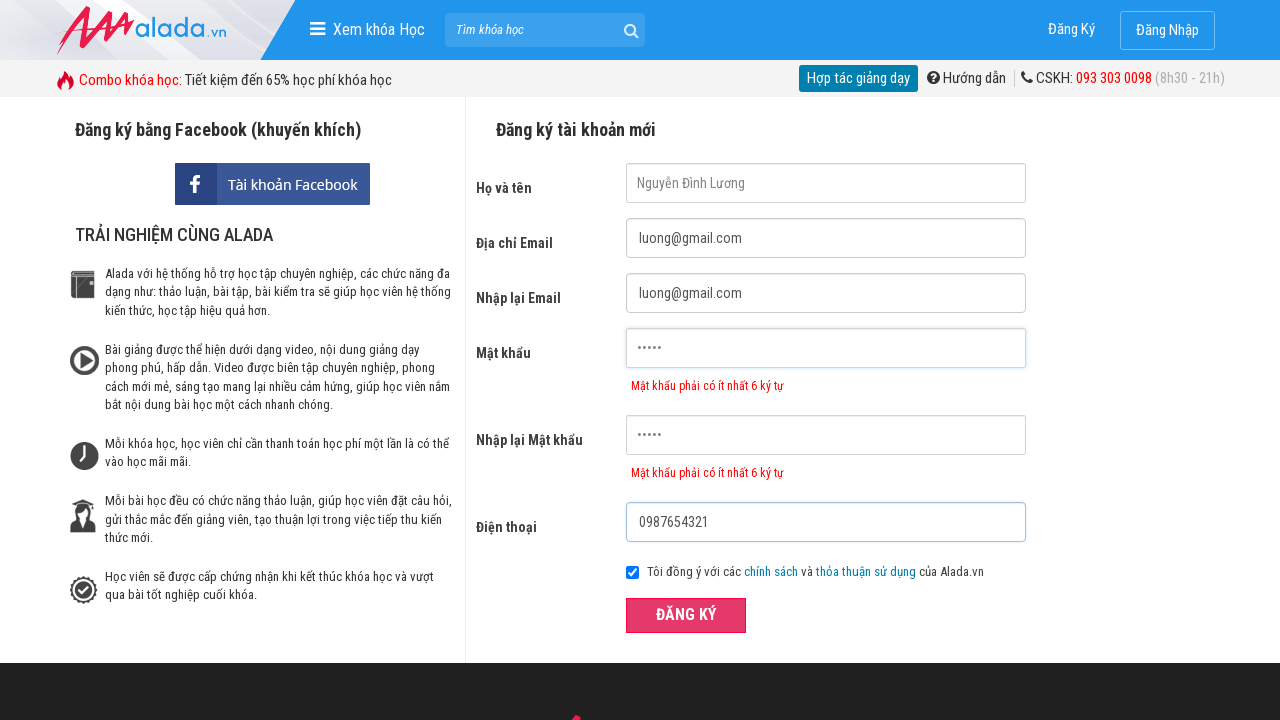

Password error message appeared indicating password is too short
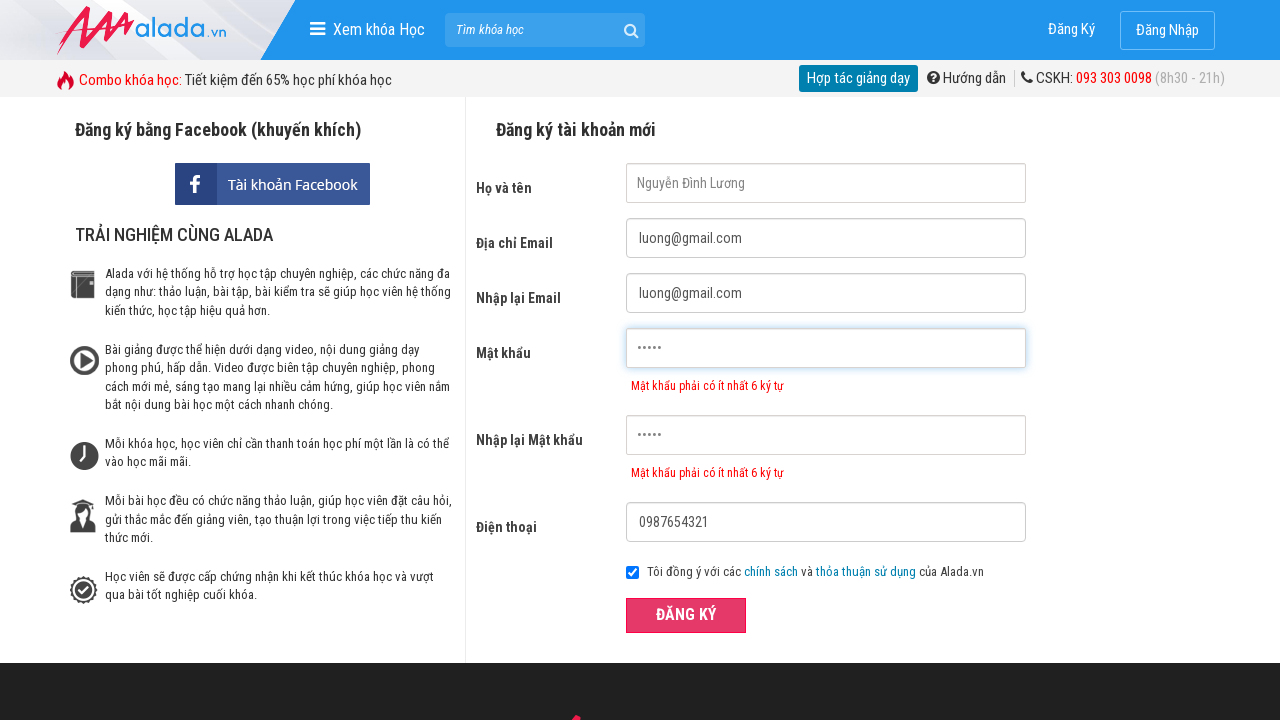

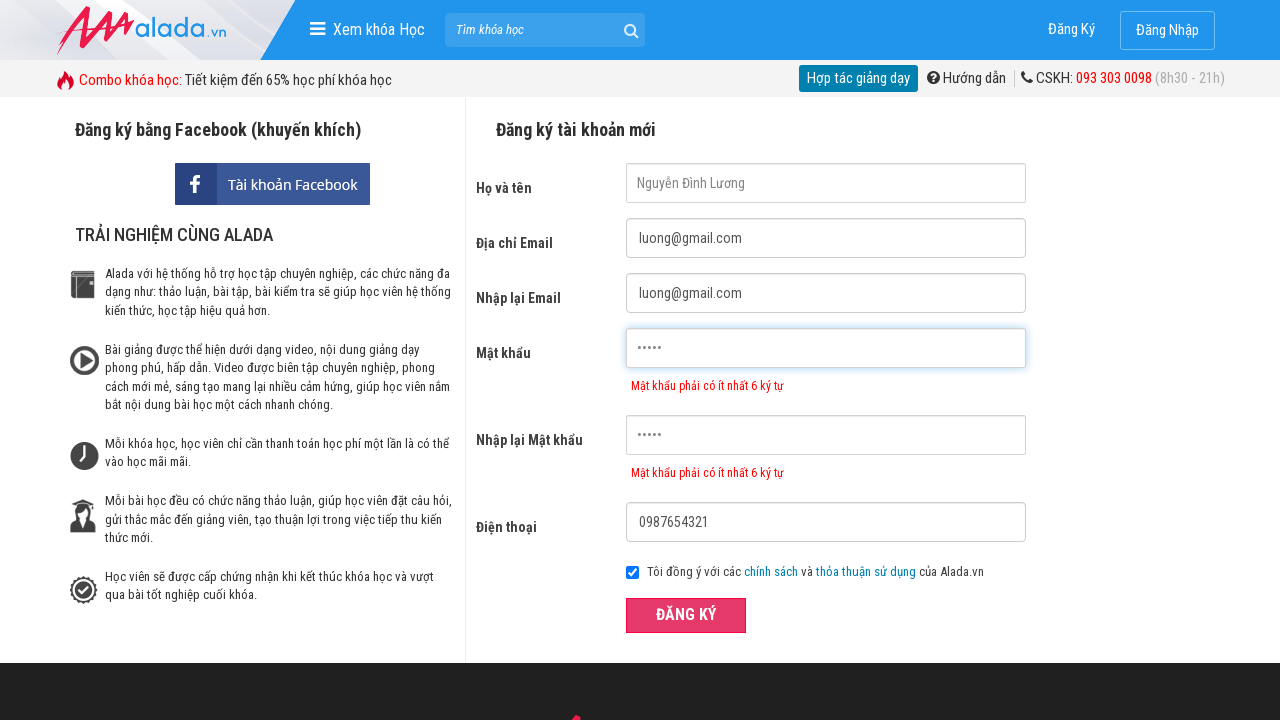